Tests dropdown selection functionality by selecting options using different methods (visible text, value, and index)

Starting URL: https://the-internet.herokuapp.com/dropdown

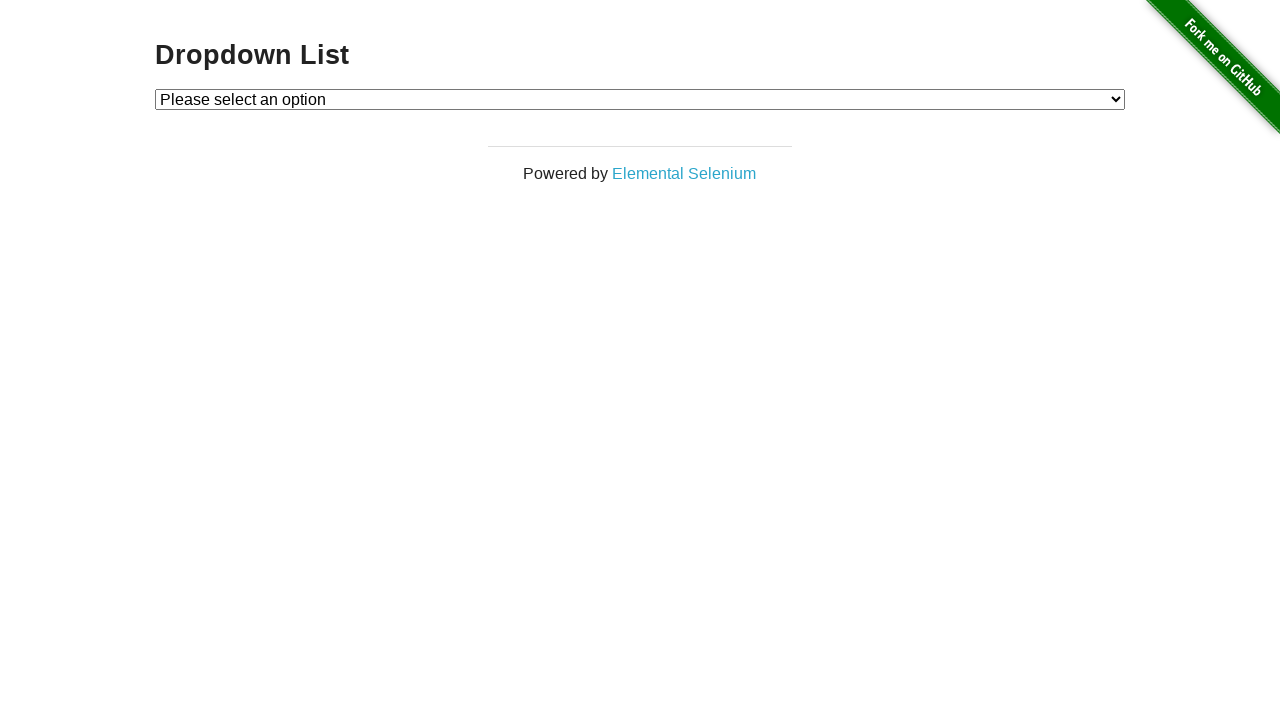

Located dropdown element with id 'dropdown'
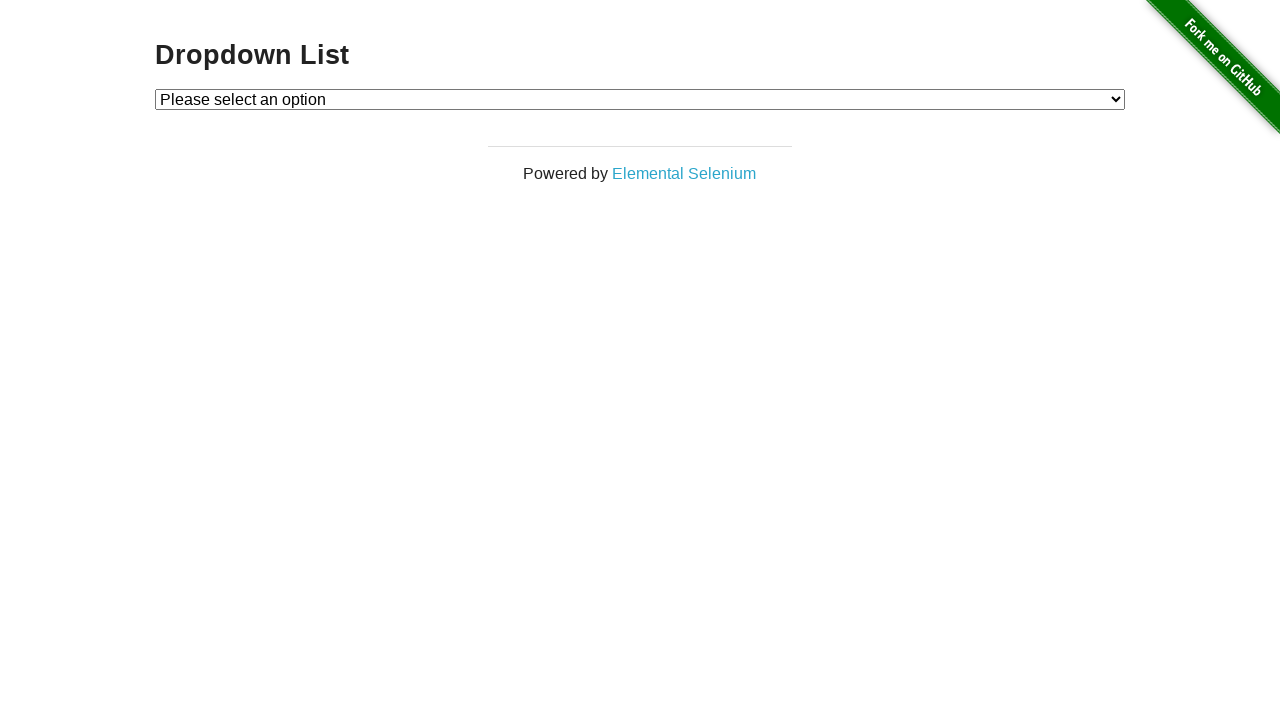

Selected dropdown option by visible text 'Option 2' on #dropdown
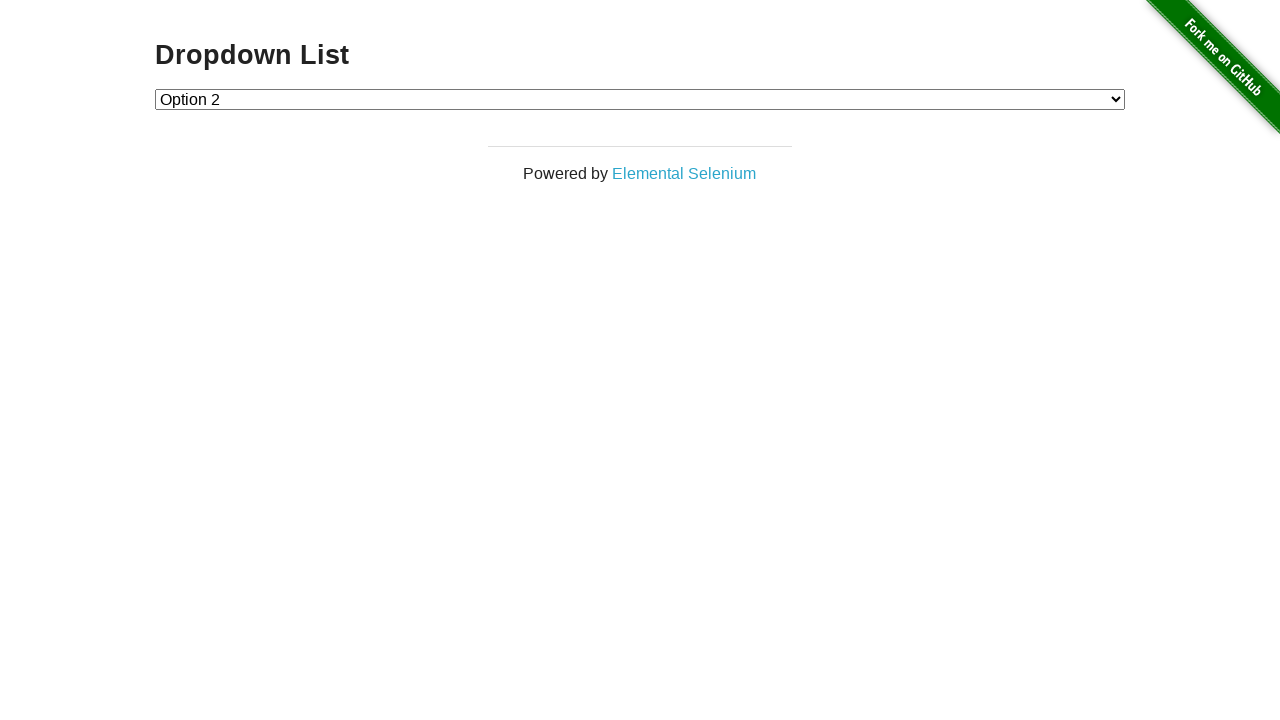

Selected dropdown option by value '1' on #dropdown
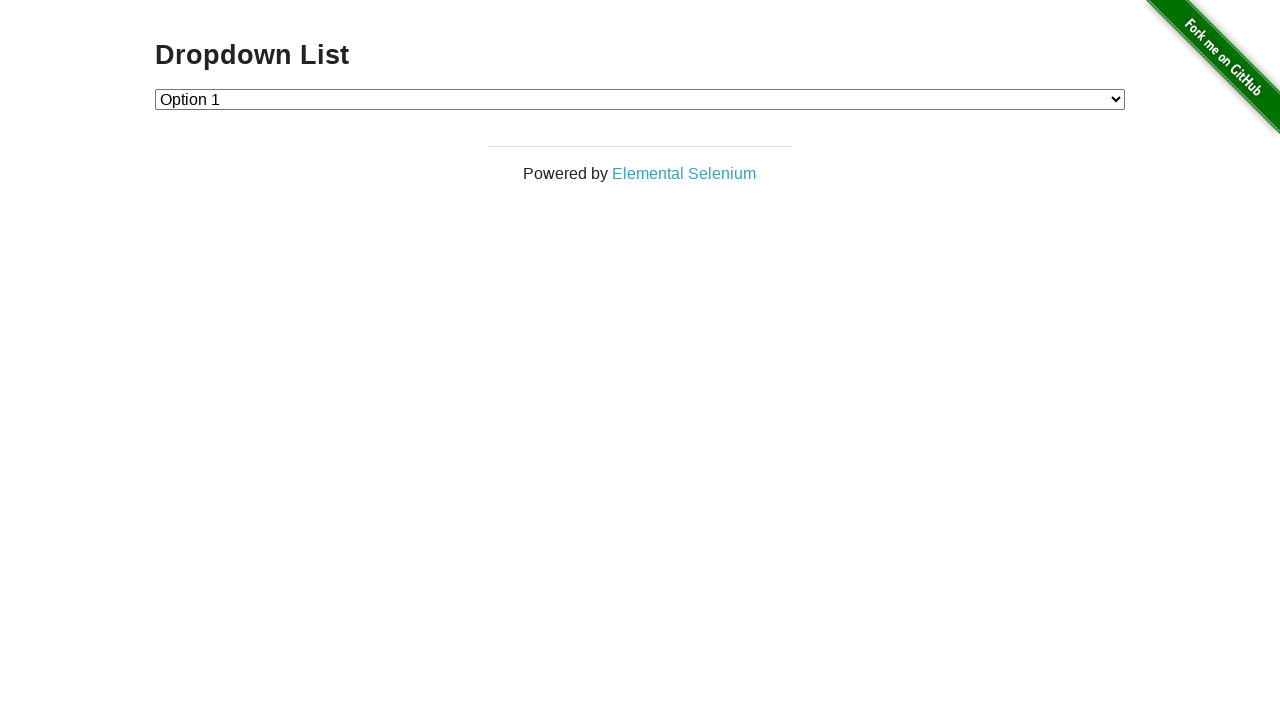

Selected dropdown option by index 2 on #dropdown
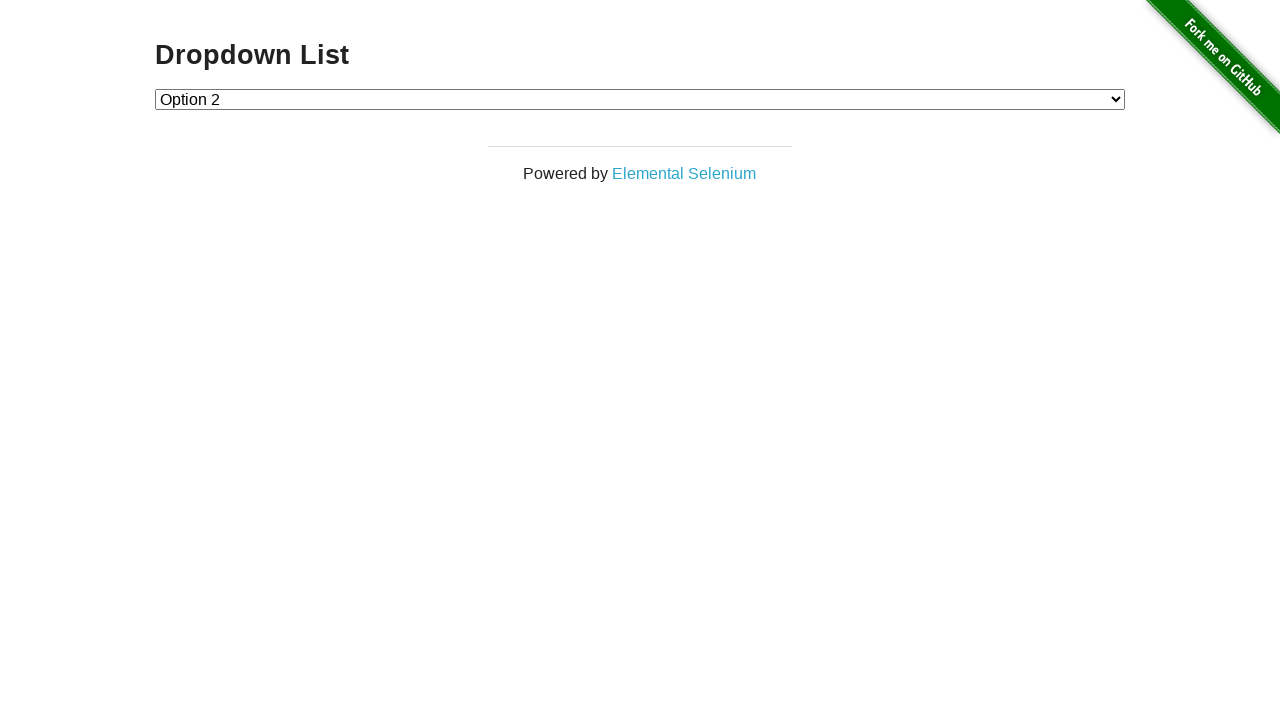

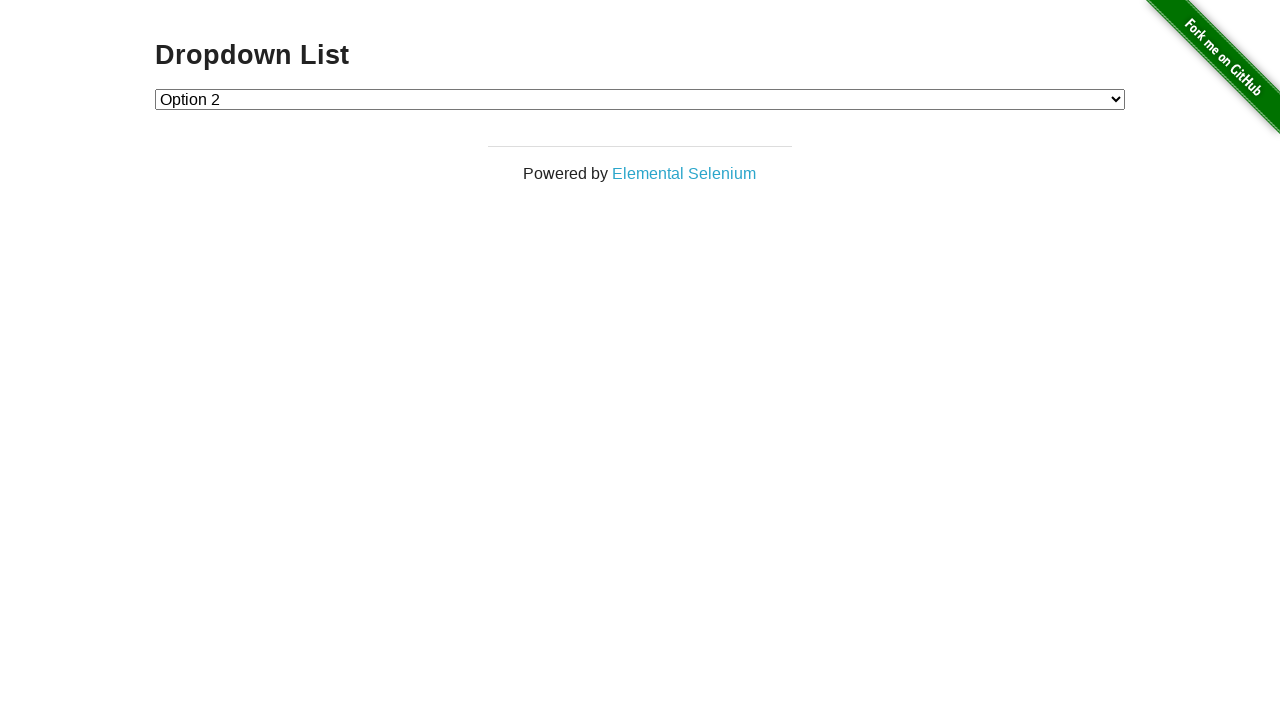